Tests that clicking the 'Due' column header twice on table 1 (without class attributes) sorts the dues column in descending order

Starting URL: http://the-internet.herokuapp.com/tables

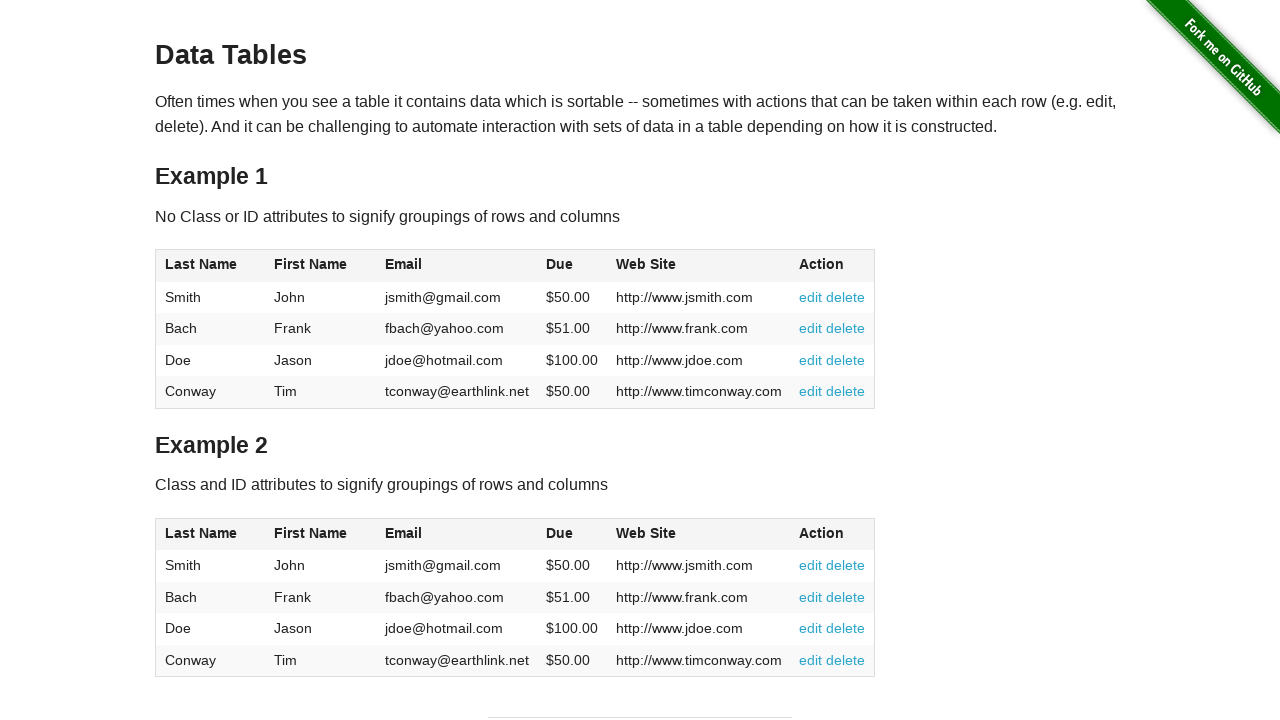

Clicked Due column header (first click for ascending sort) at (572, 266) on #table1 thead tr th:nth-of-type(4)
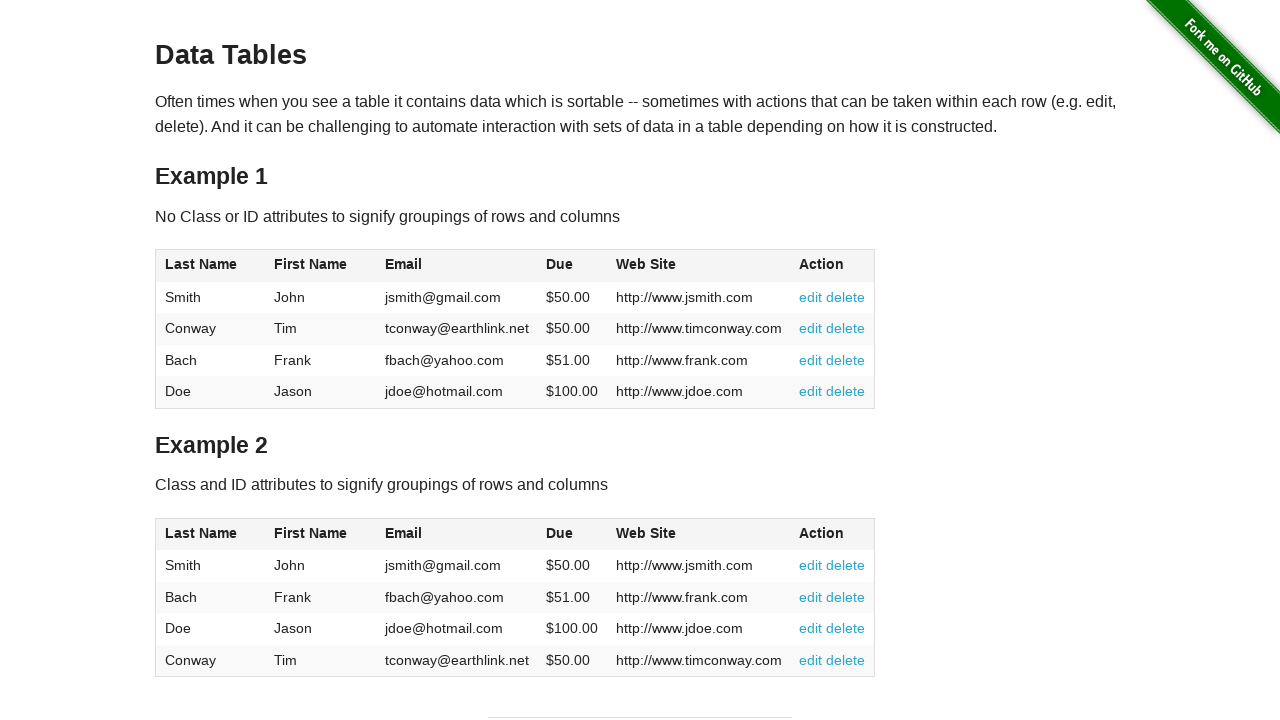

Clicked Due column header (second click for descending sort) at (572, 266) on #table1 thead tr th:nth-of-type(4)
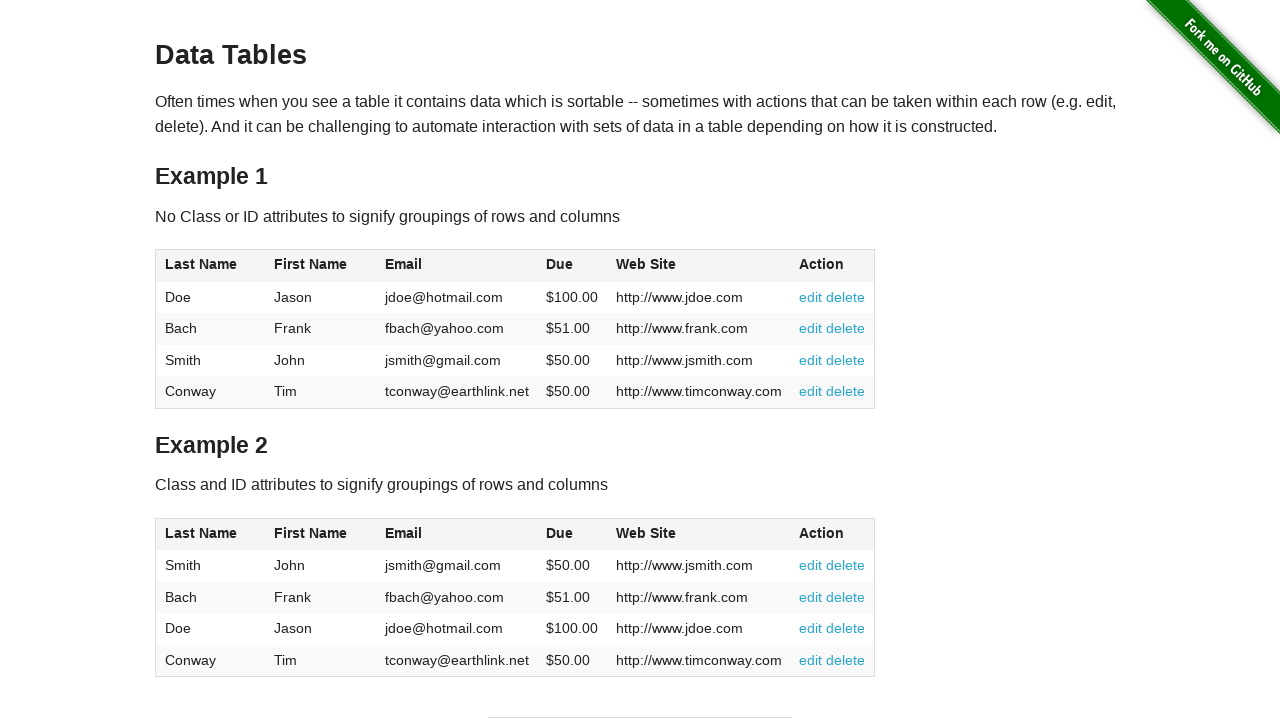

Table sorted in descending order by Due column
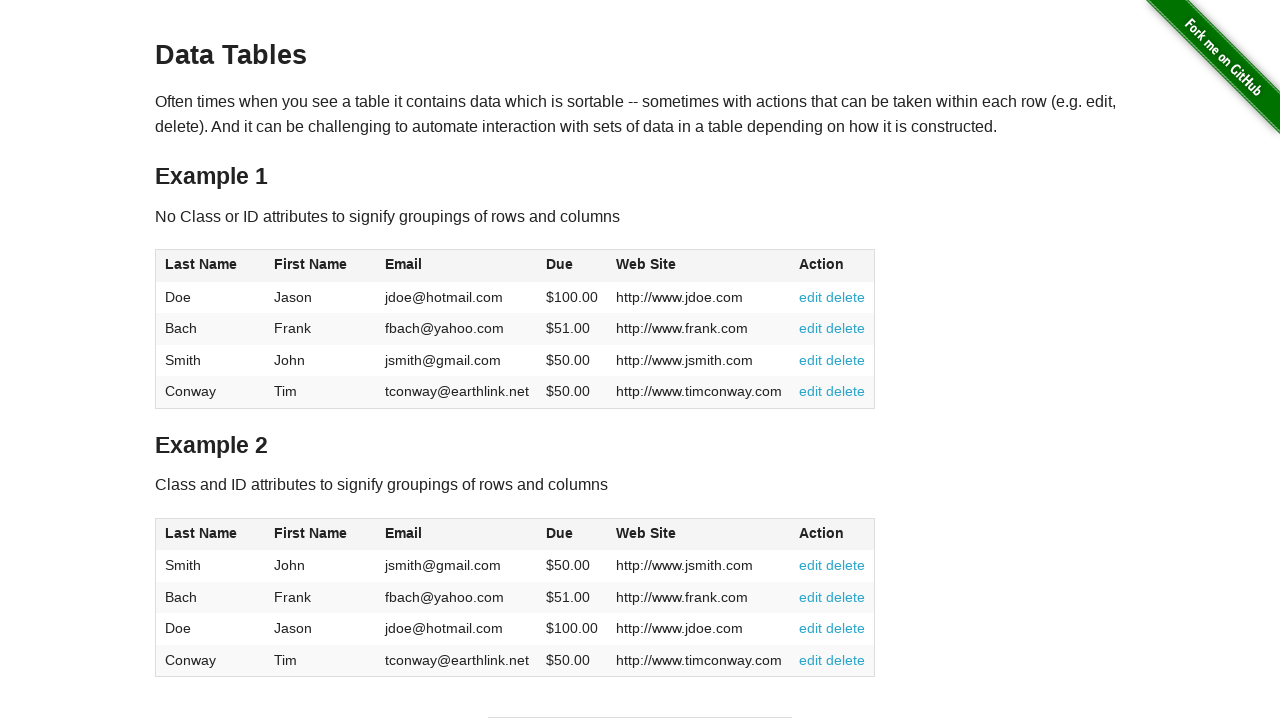

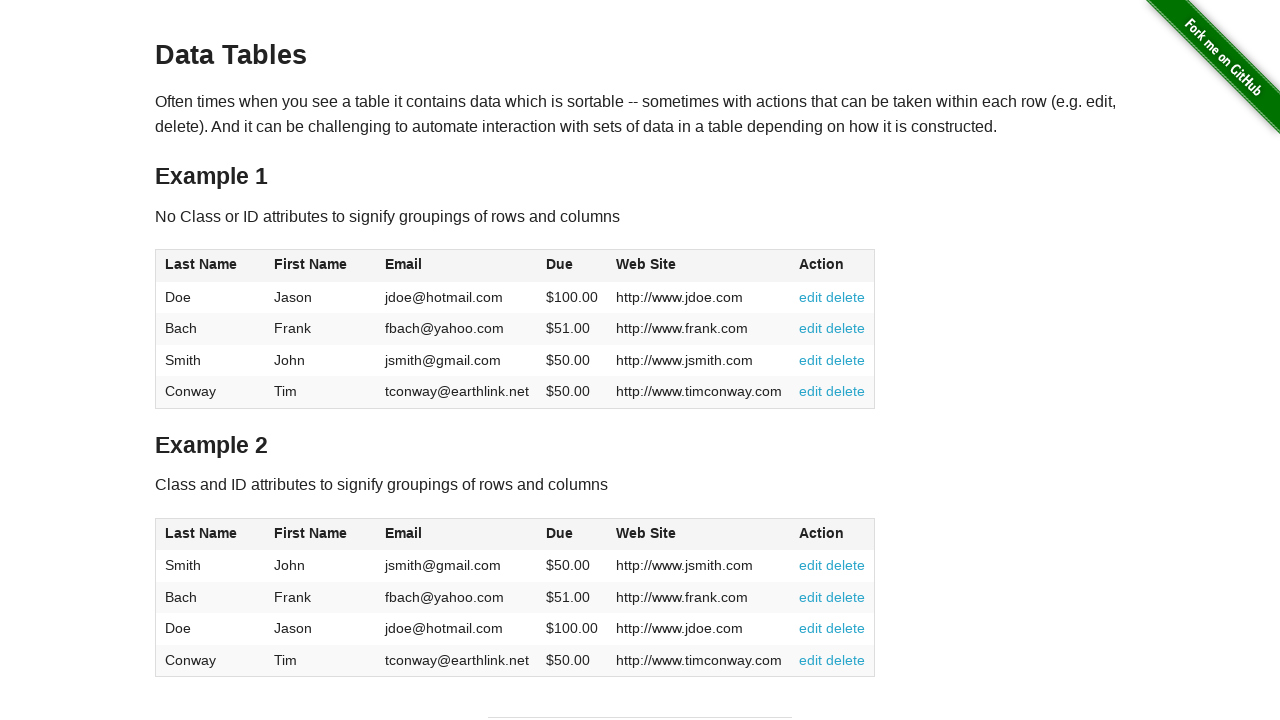